Tests React Semantic UI dropdown by selecting different name options

Starting URL: https://react.semantic-ui.com/maximize/dropdown-example-selection/

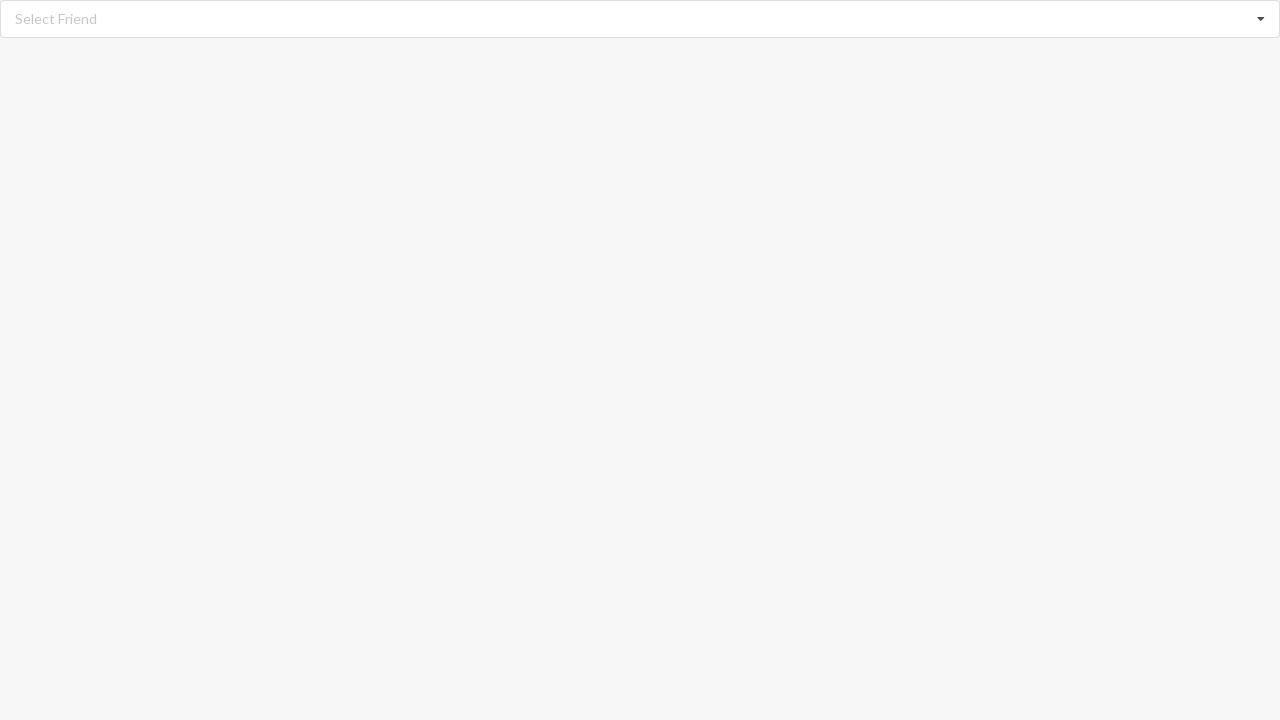

Clicked on React Semantic UI dropdown to open options at (640, 19) on div.dropdown
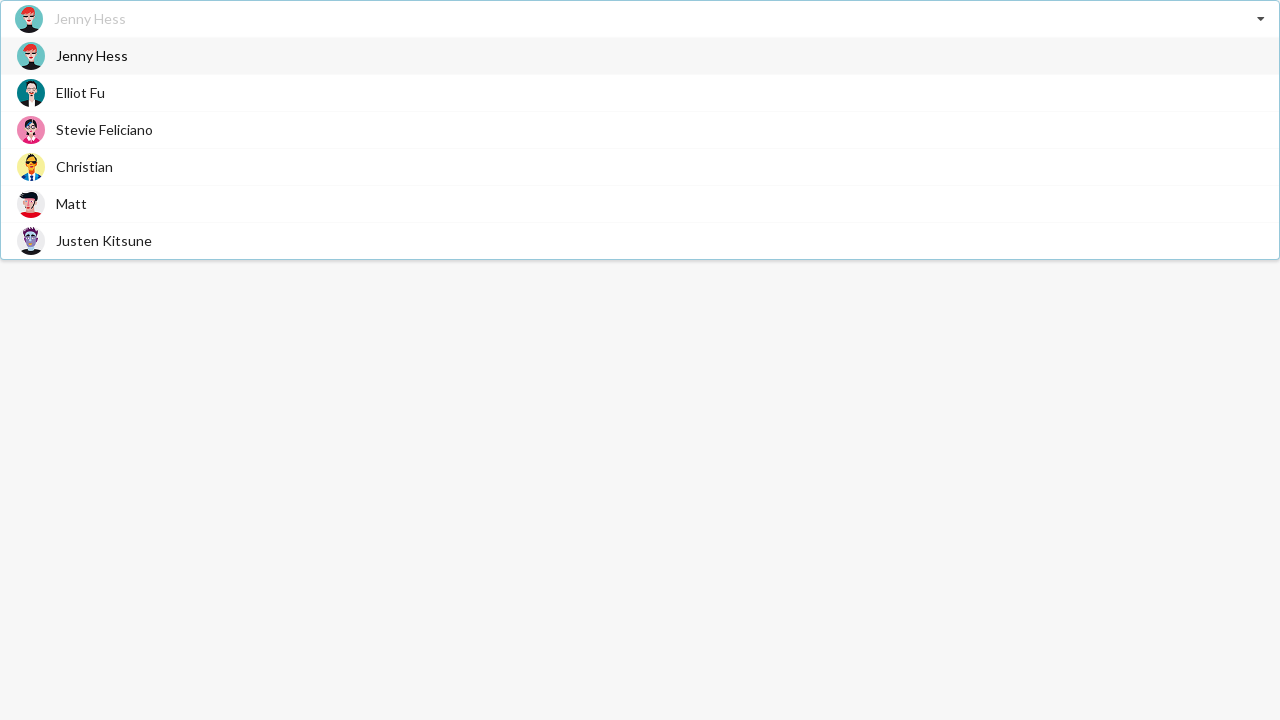

Selected 'Christian' from dropdown options at (84, 166) on div.item>span:has-text('Christian')
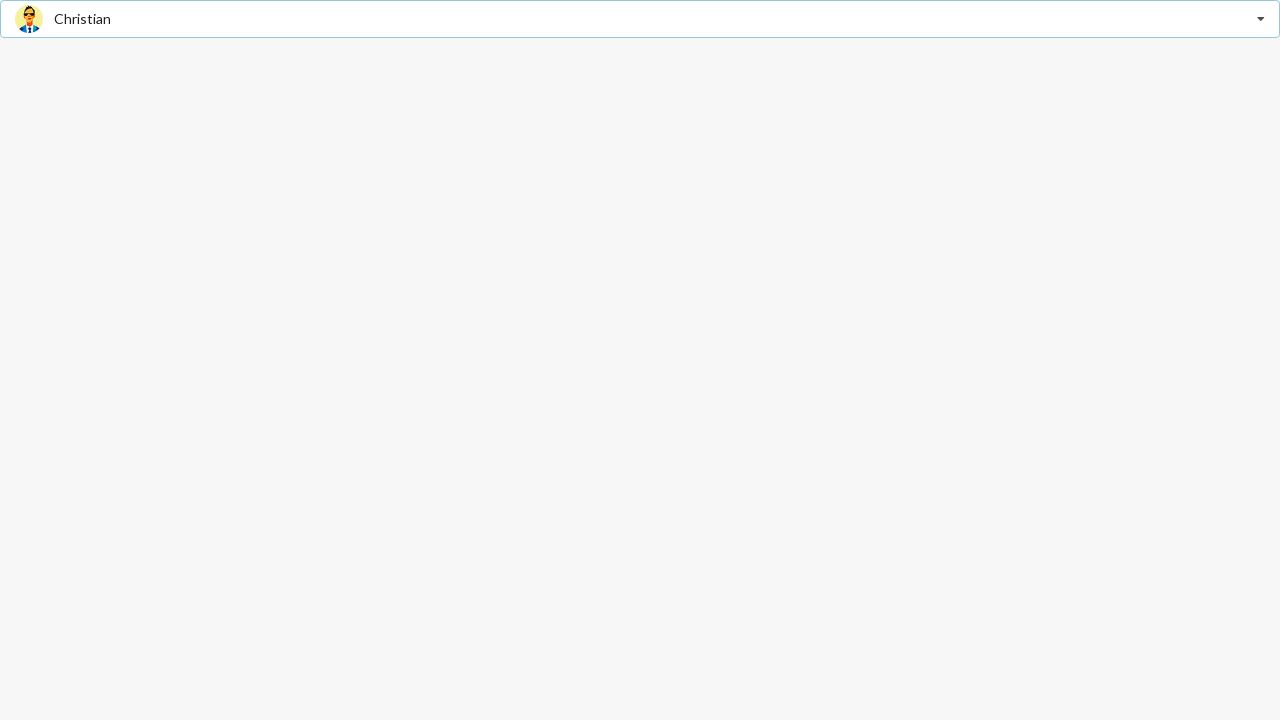

Clicked on dropdown again to open options at (640, 19) on div.dropdown
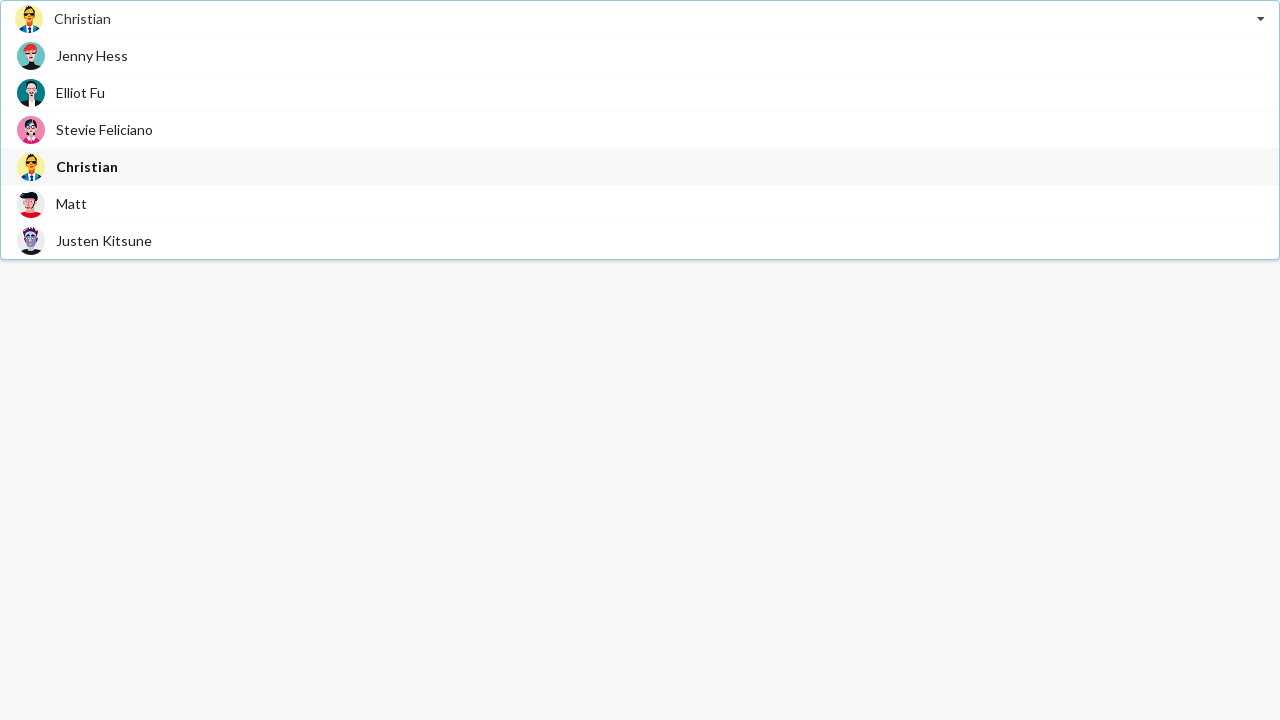

Selected 'Justen Kitsune' from dropdown options at (104, 240) on div.item>span:has-text('Justen Kitsune')
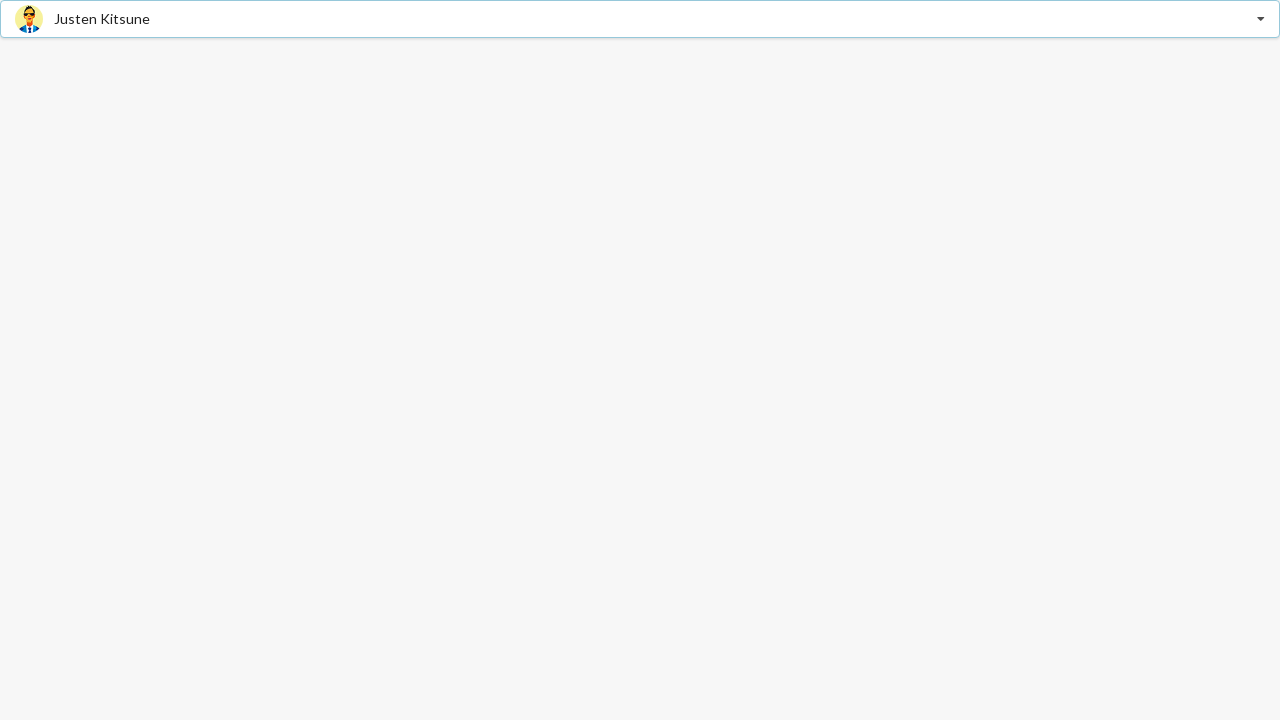

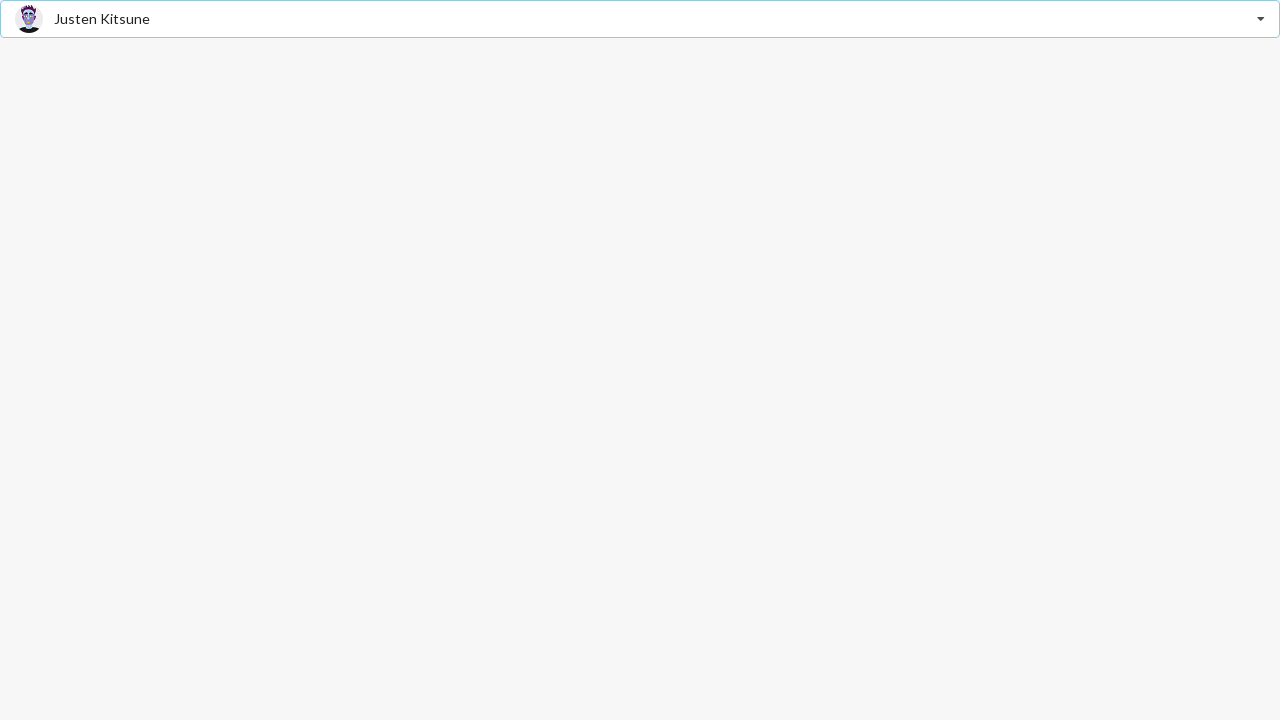